Tests drag and drop functionality by dragging a ball element to a gate element within an iframe

Starting URL: https://javascript.info/mouse-drag-and-drop

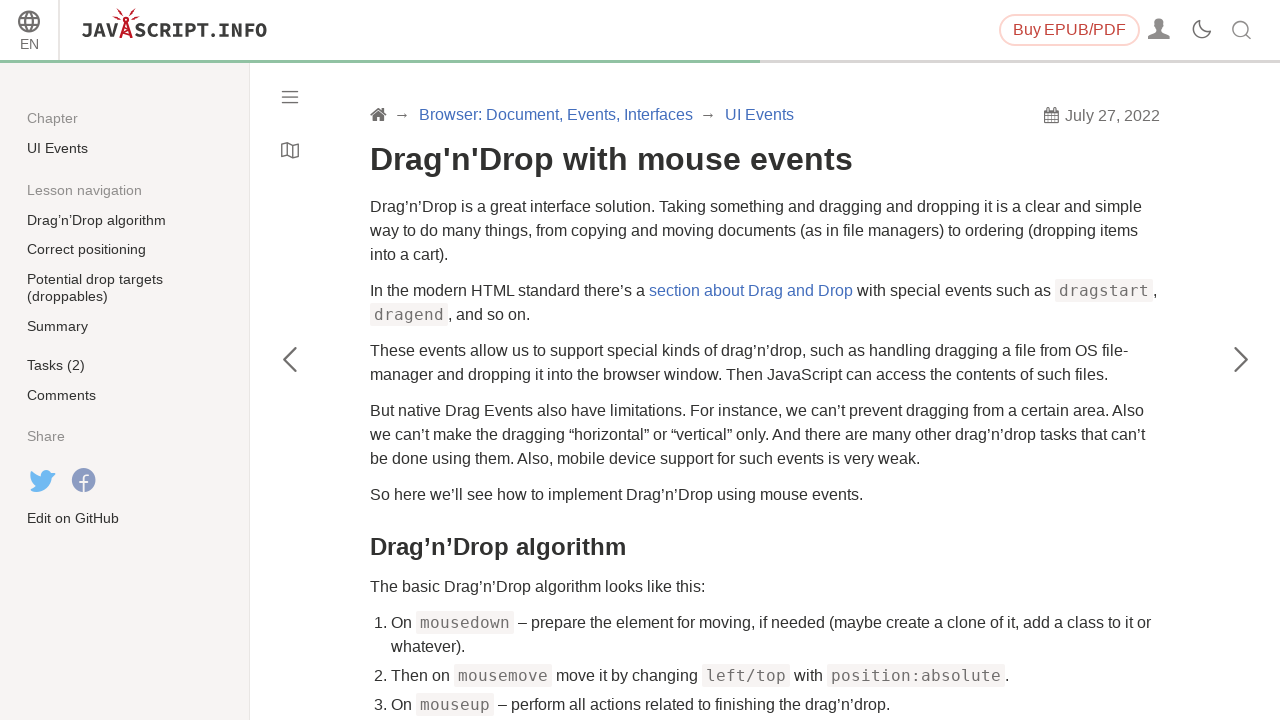

Located iframe containing drag and drop elements
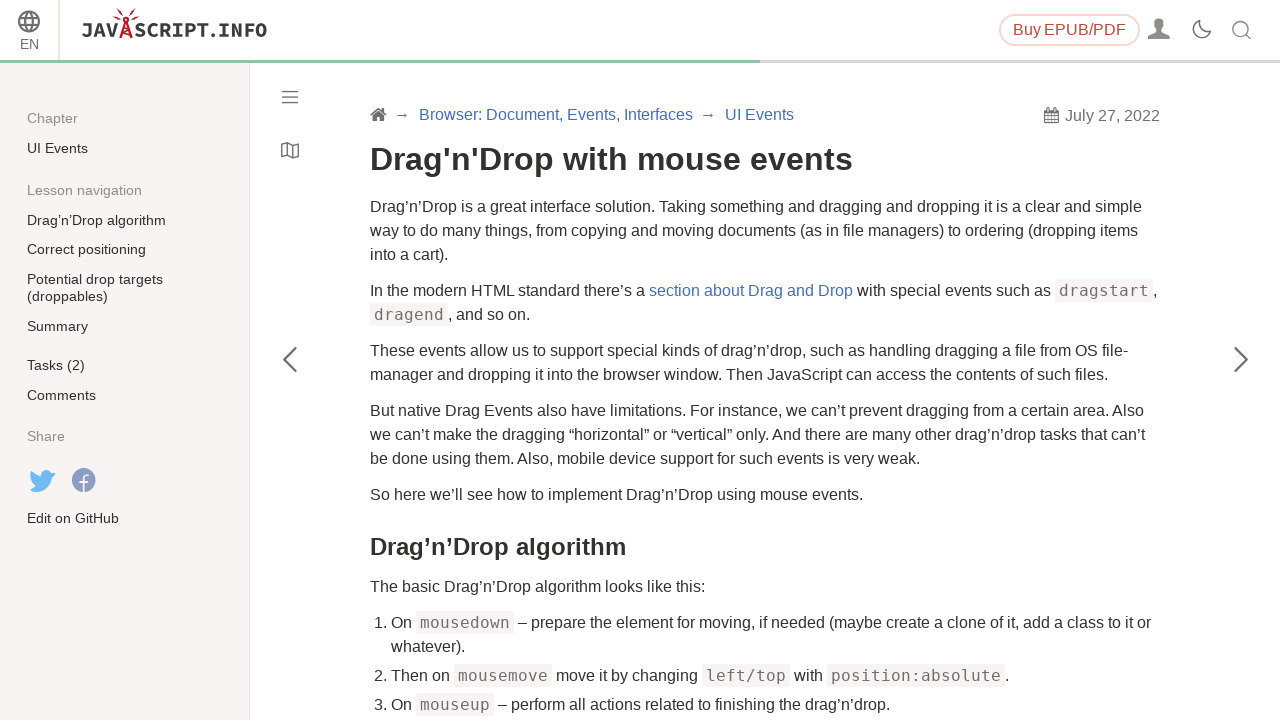

Located ball element within iframe
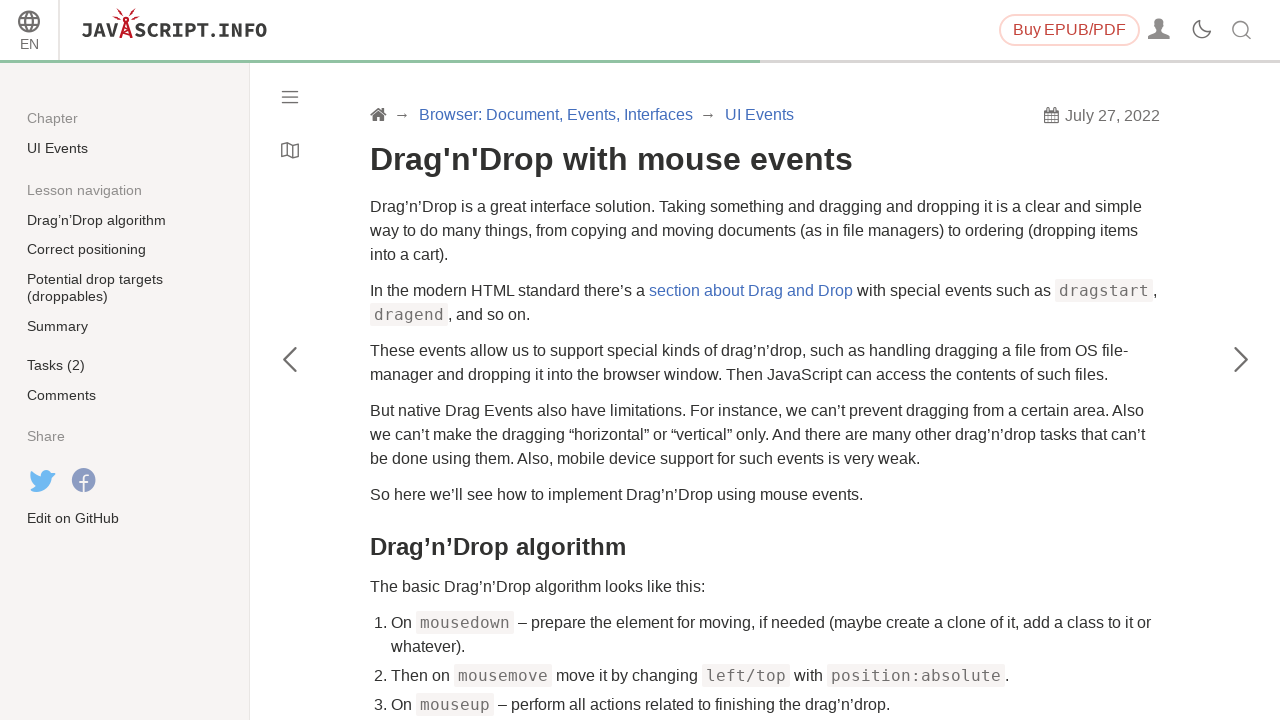

Located gate element within iframe
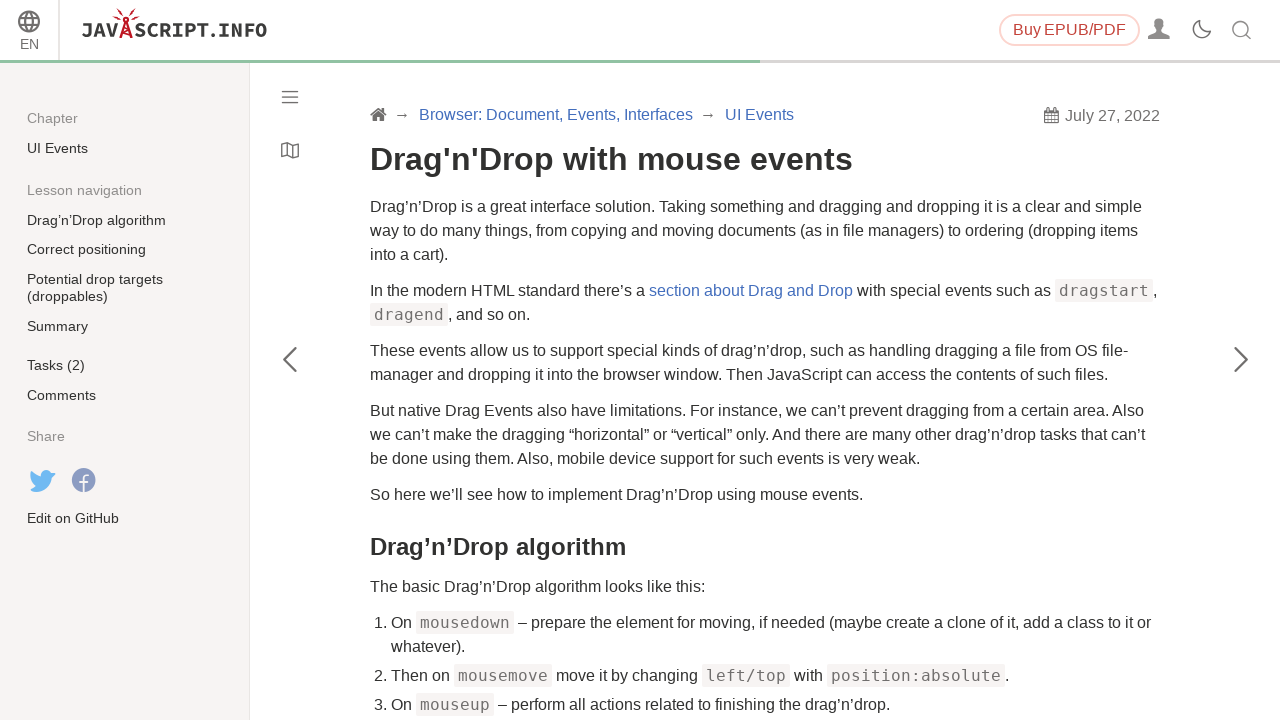

Dragged ball element to gate element at (422, 257)
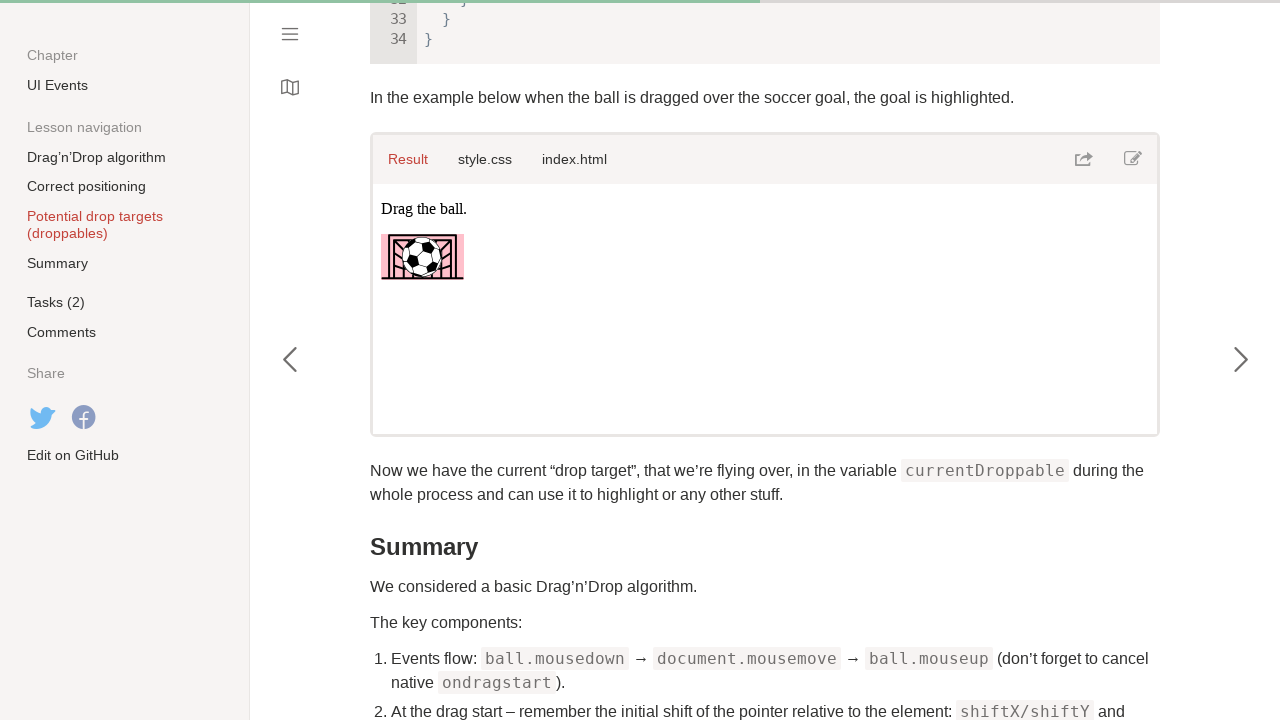

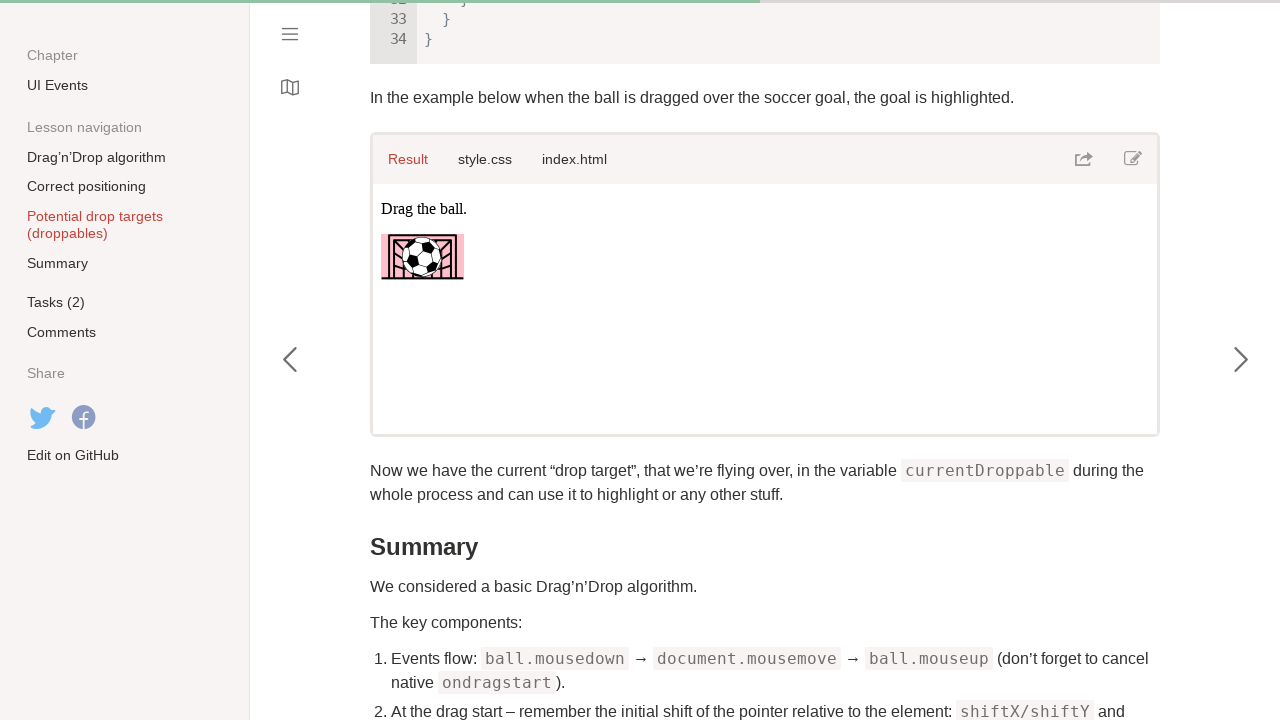